Navigates to Rahul Shetty Academy website and verifies the page loads by checking the title

Starting URL: https://rahulshettyacademy.com/

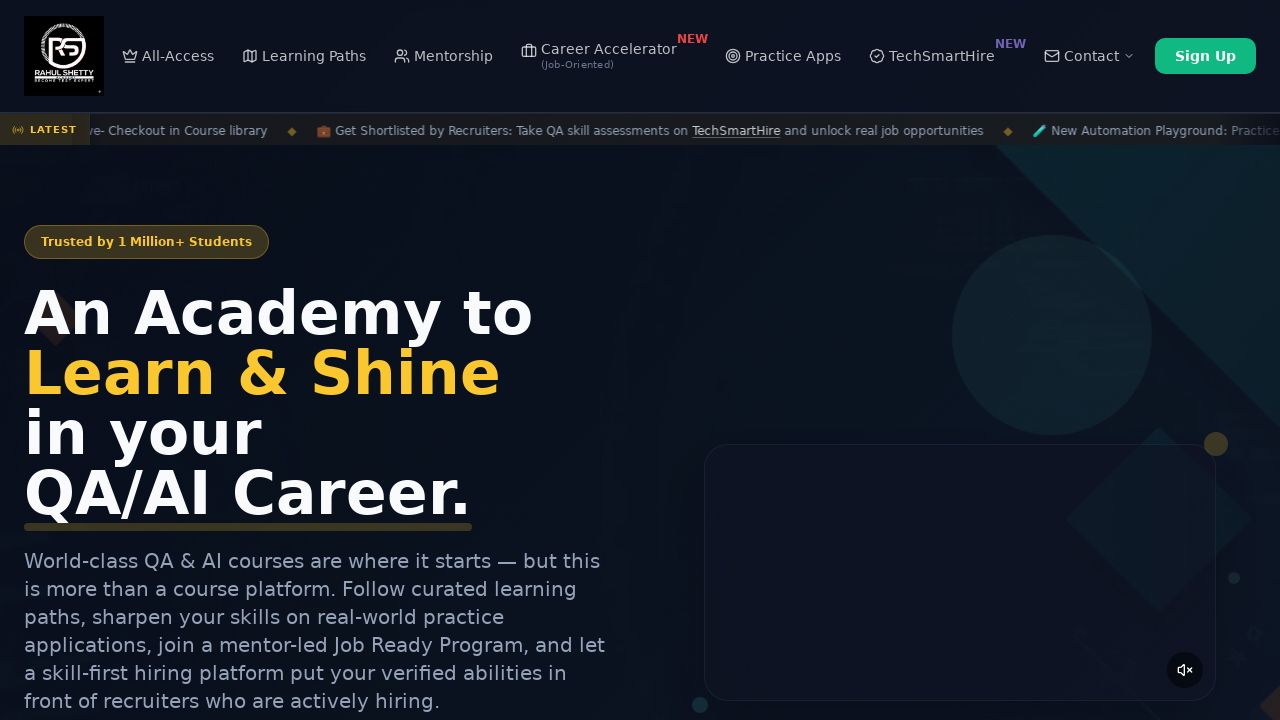

Navigated to Rahul Shetty Academy website
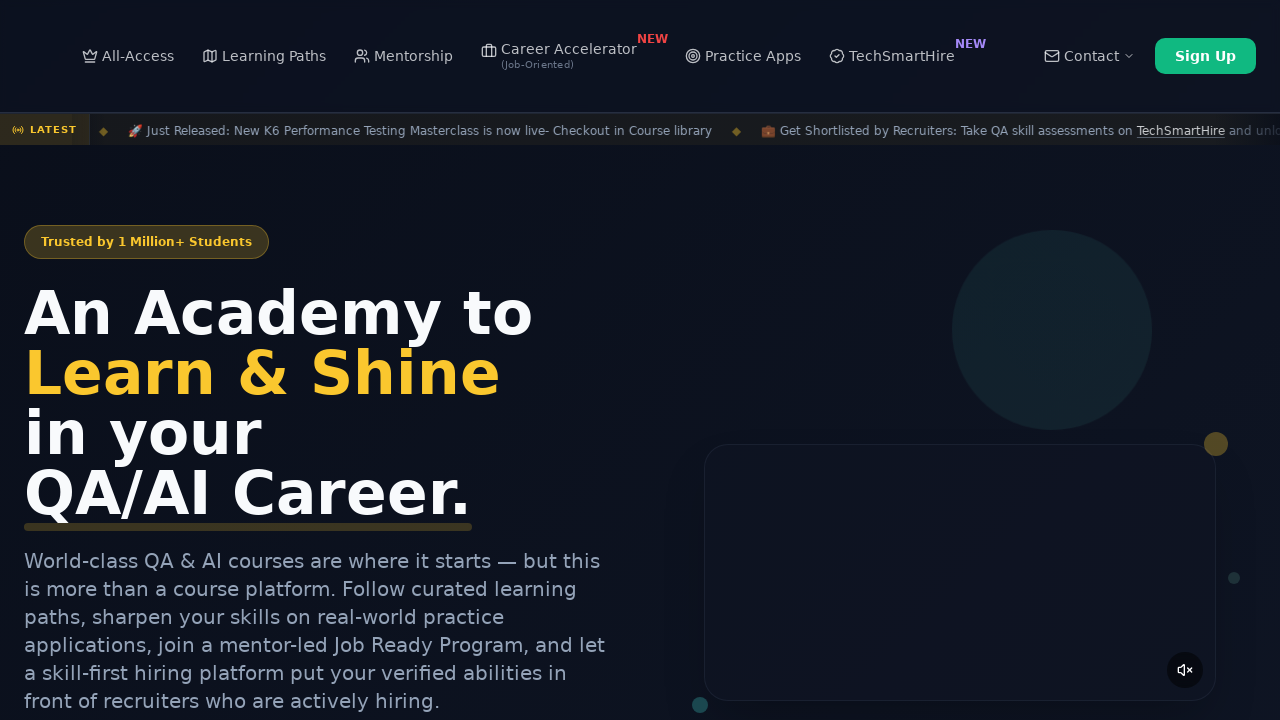

Retrieved page title: Rahul Shetty Academy | QA Automation, Playwright, AI Testing & Online Training
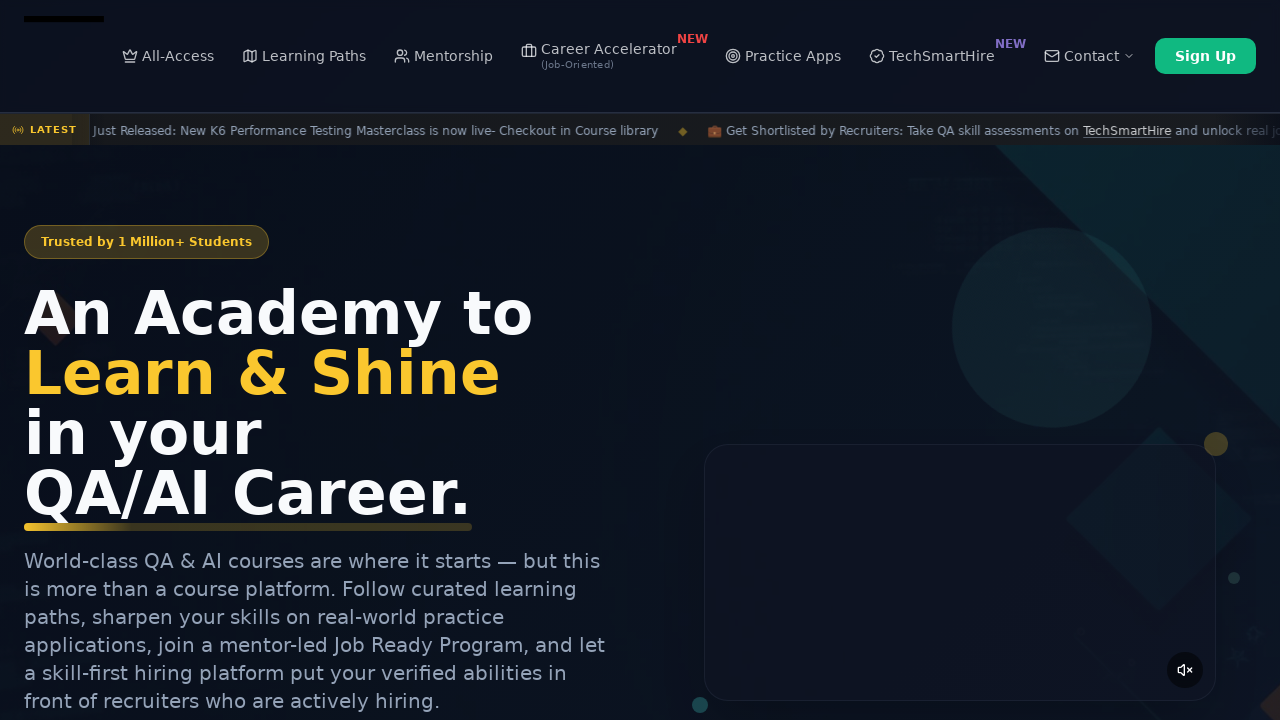

Page title printed to console
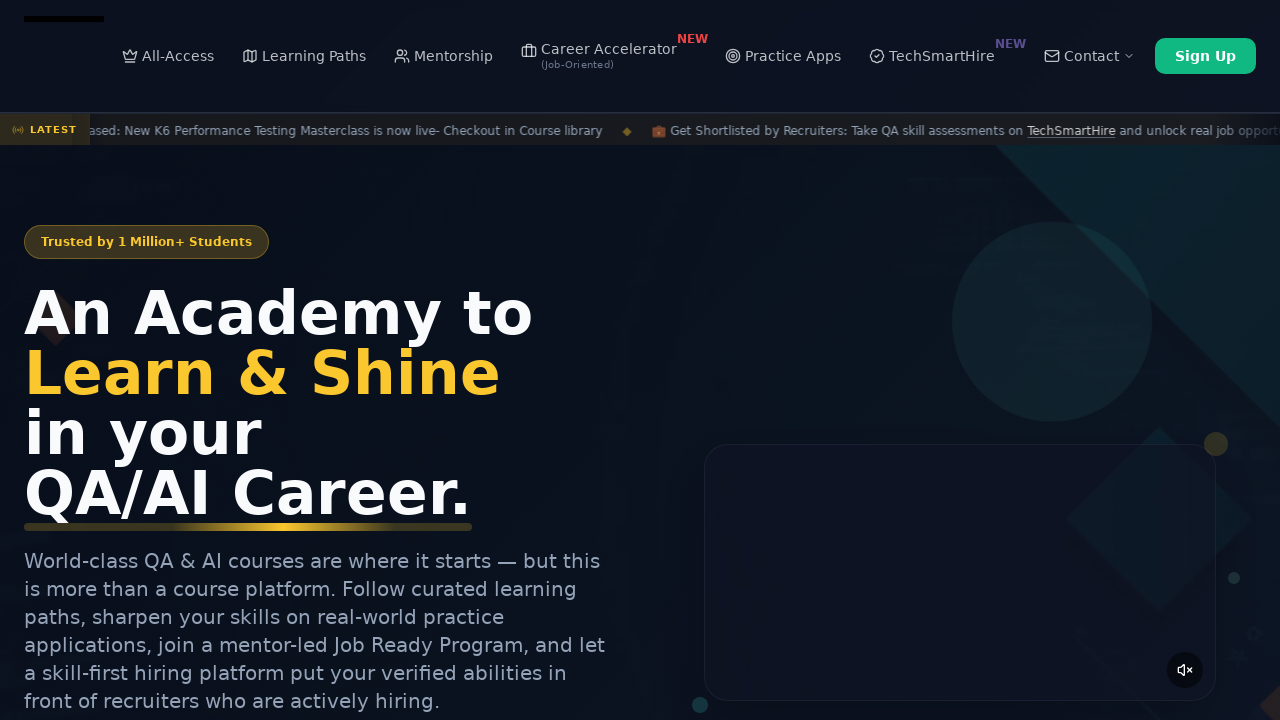

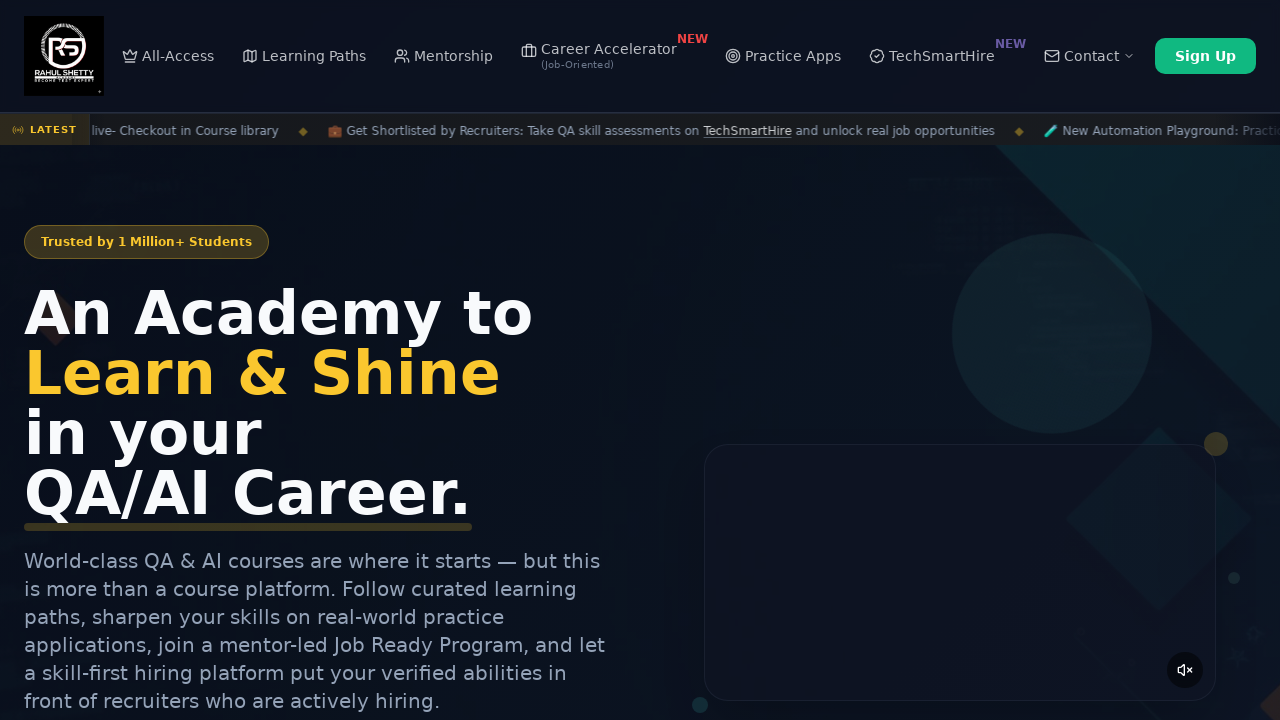